Tests dropdown selection functionality by selecting options by index, visible text, and value

Starting URL: https://rahulshettyacademy.com/AutomationPractice/

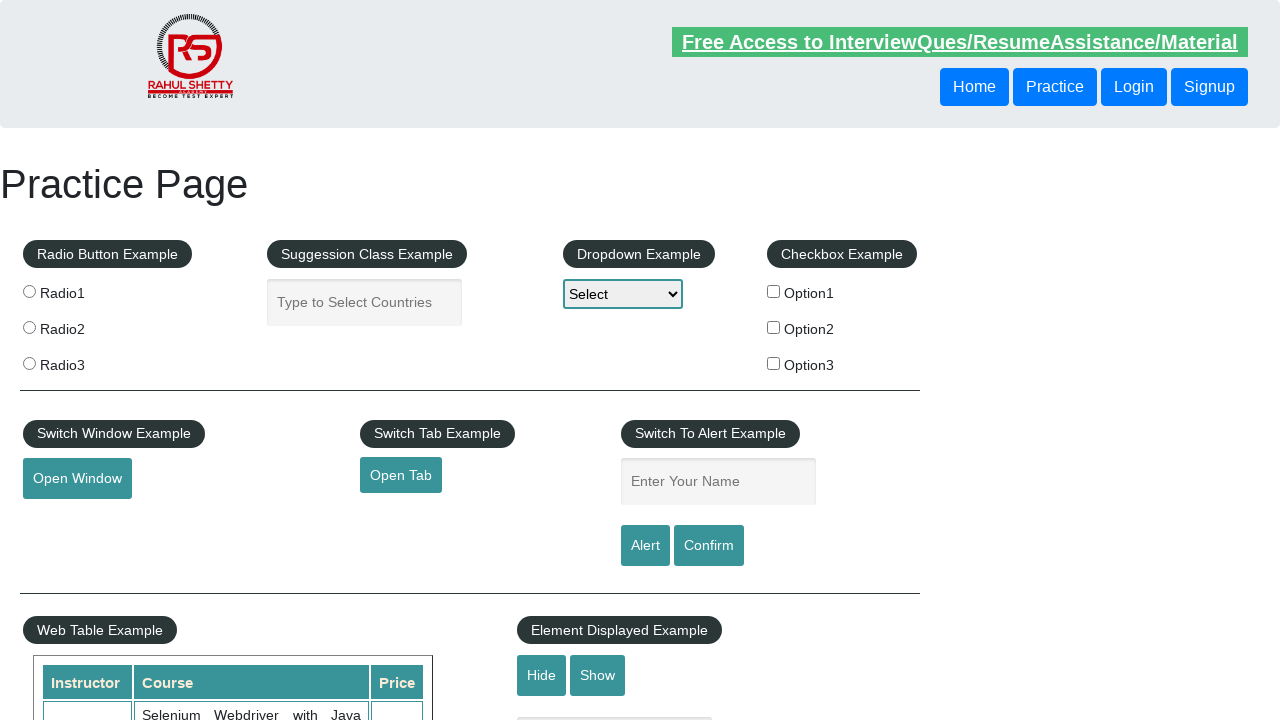

Selected dropdown option by index 1 on #dropdown-class-example
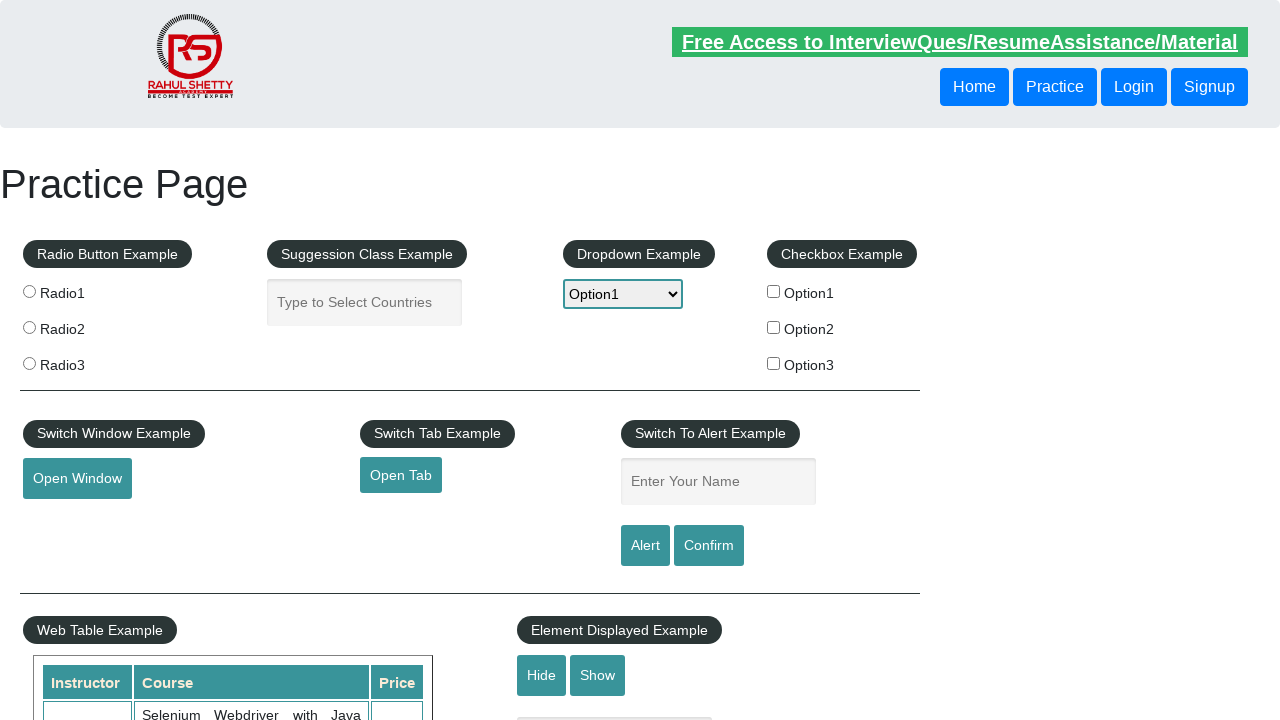

Waited 2 seconds
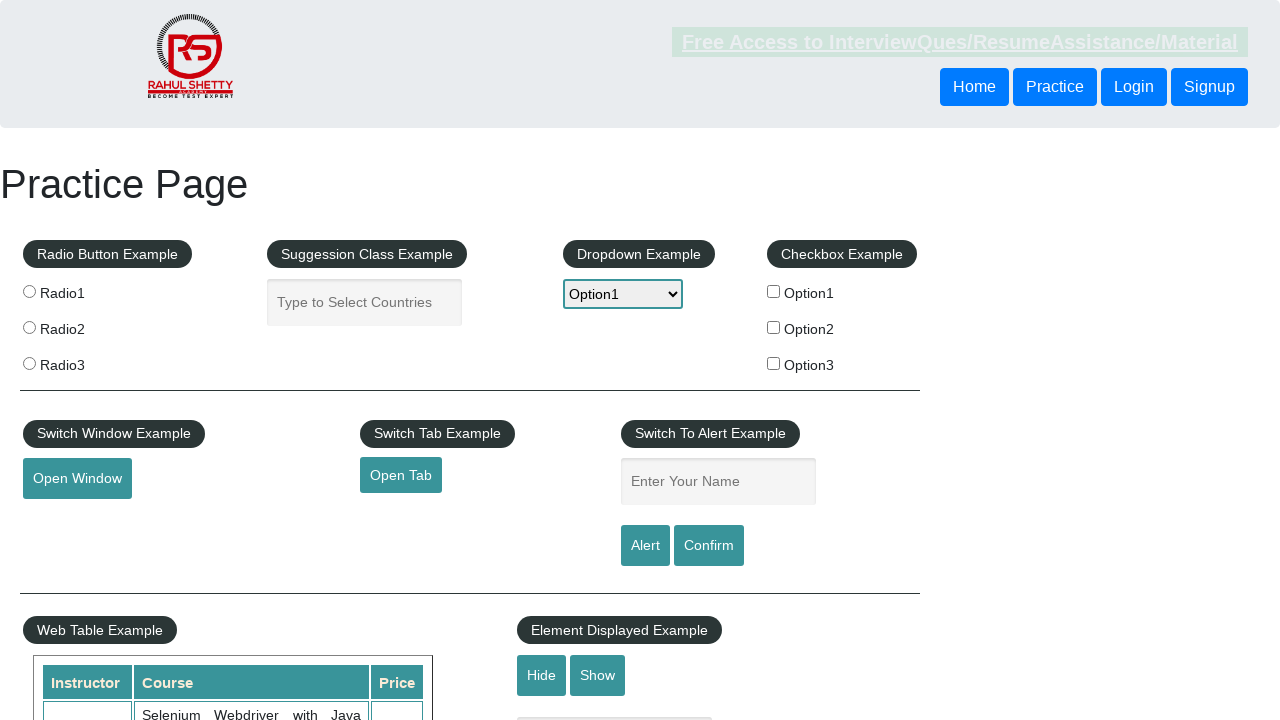

Selected dropdown option by visible text 'Option2' on #dropdown-class-example
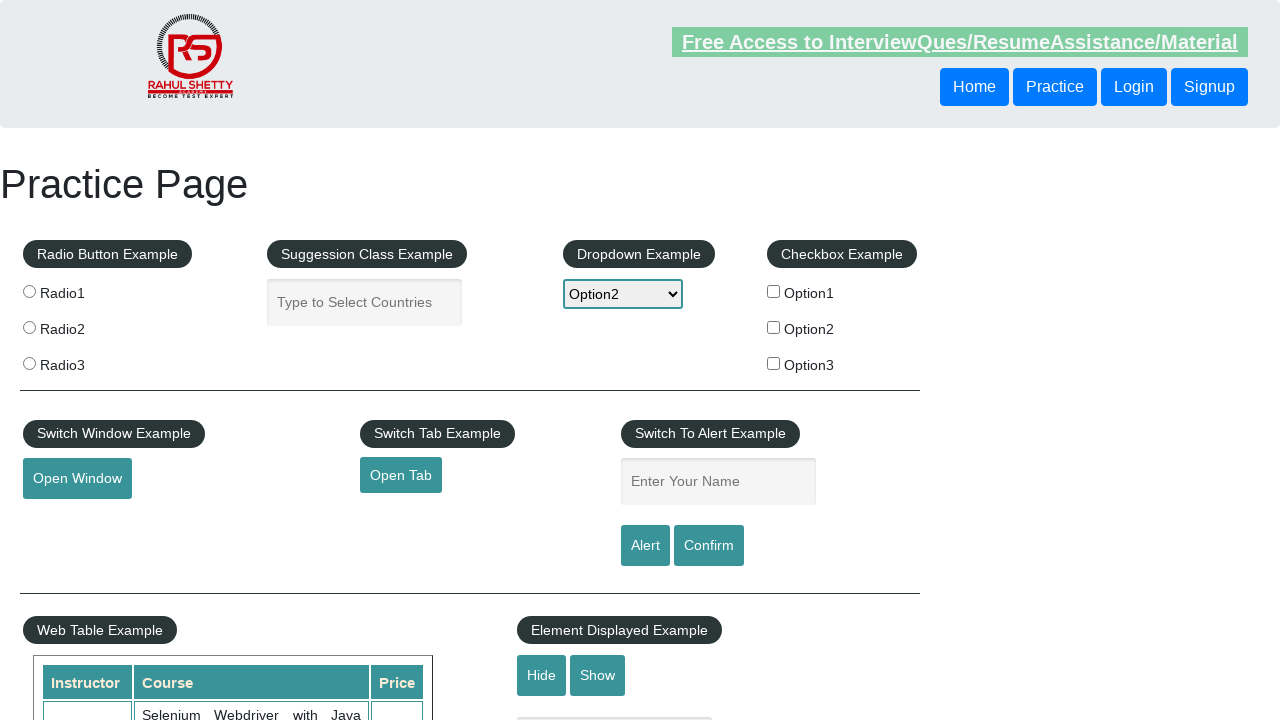

Waited 2 seconds
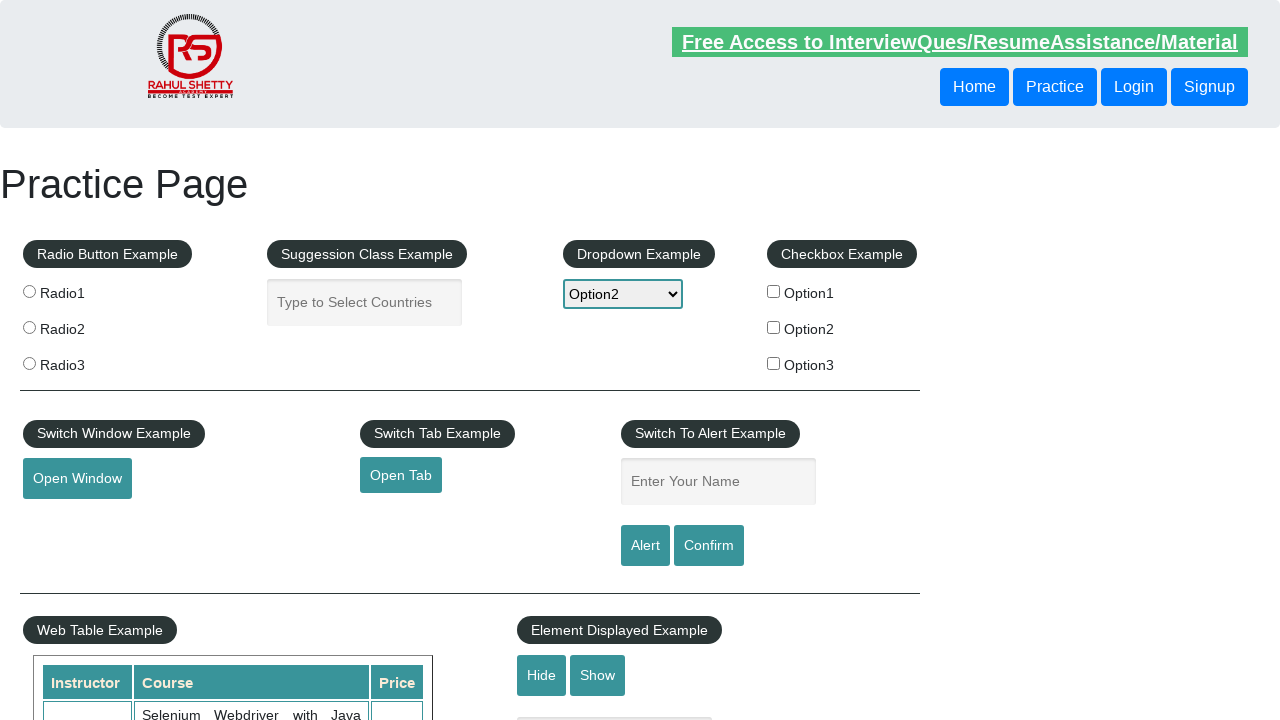

Selected dropdown option by value 'option3' on #dropdown-class-example
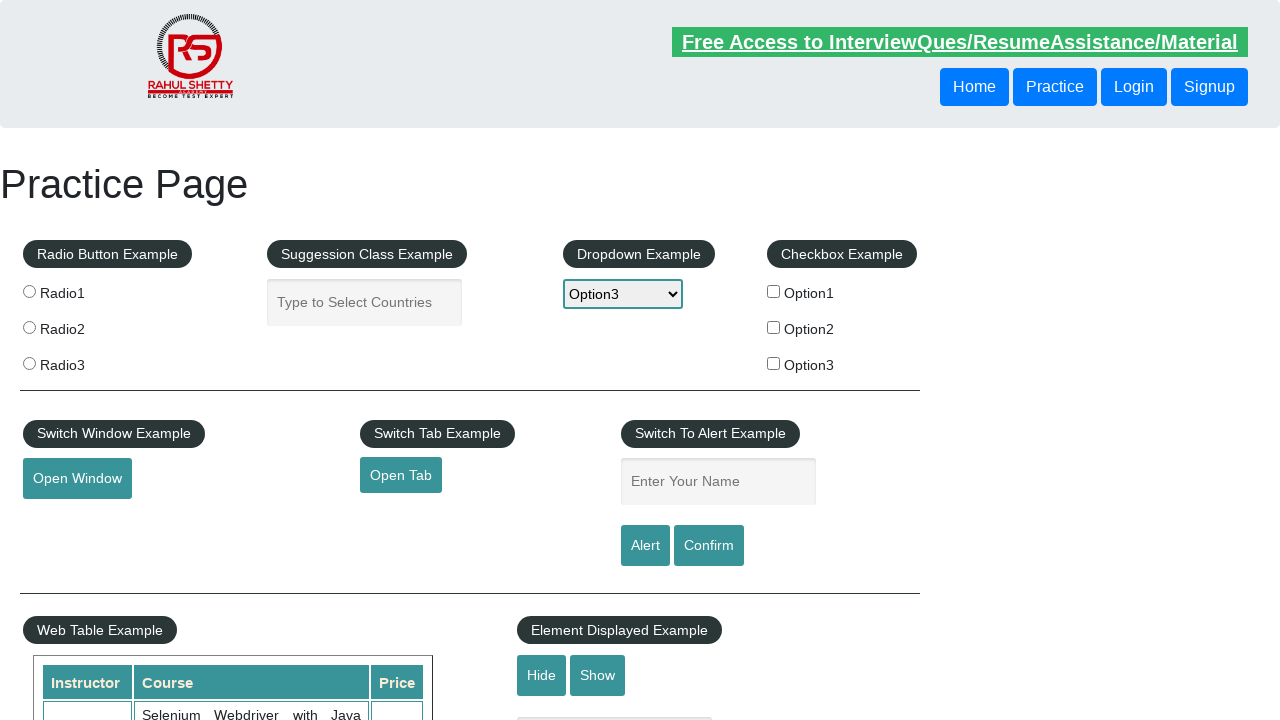

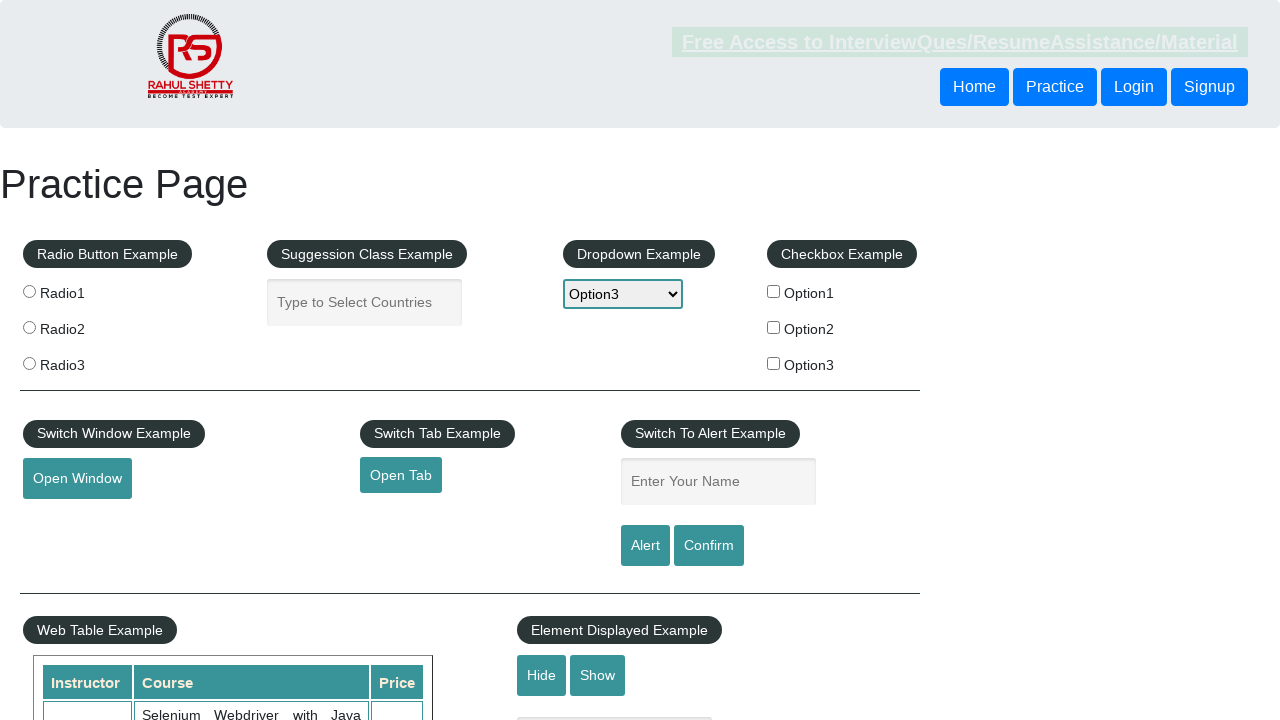